Tests navigation to a cellphone shop website and clicks on an iPhone 15 Plus product listing

Starting URL: https://cellphone.aut.katalon.com/

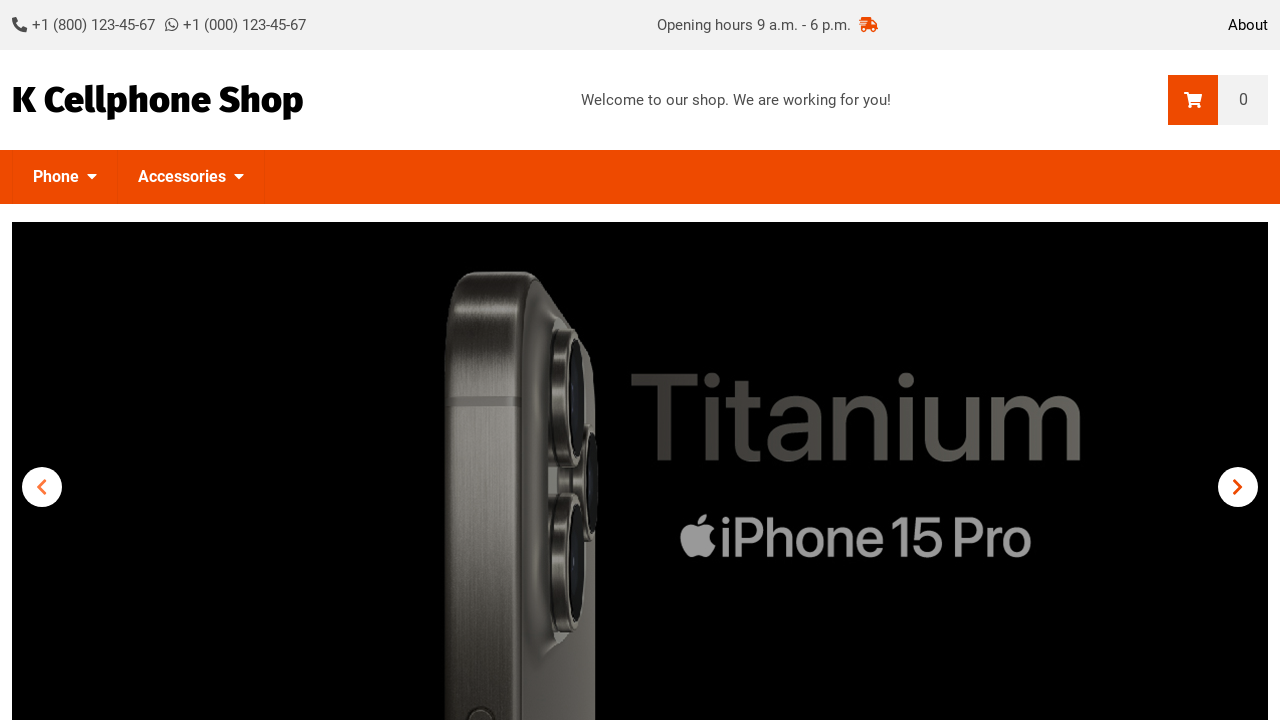

Navigated to Katalon cellphone shop website
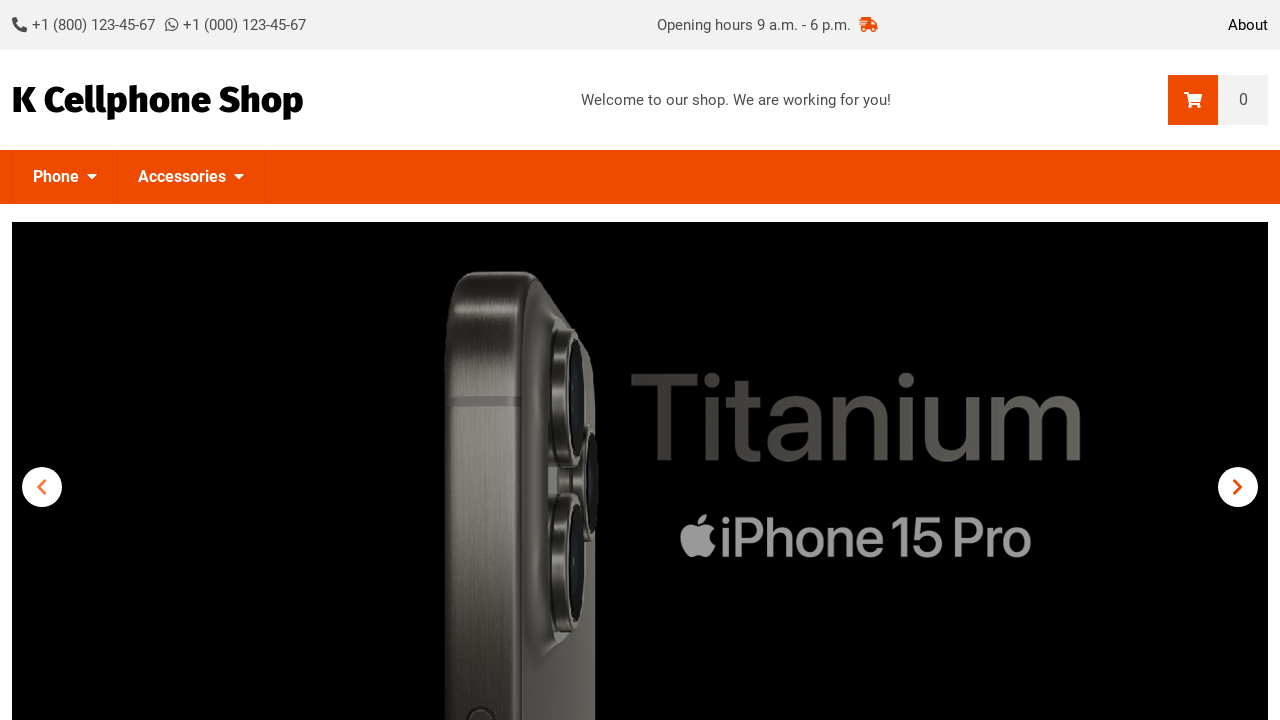

Clicked on iPhone 15 Plus product listing at (162, 361) on text=iPhone 15 Plus
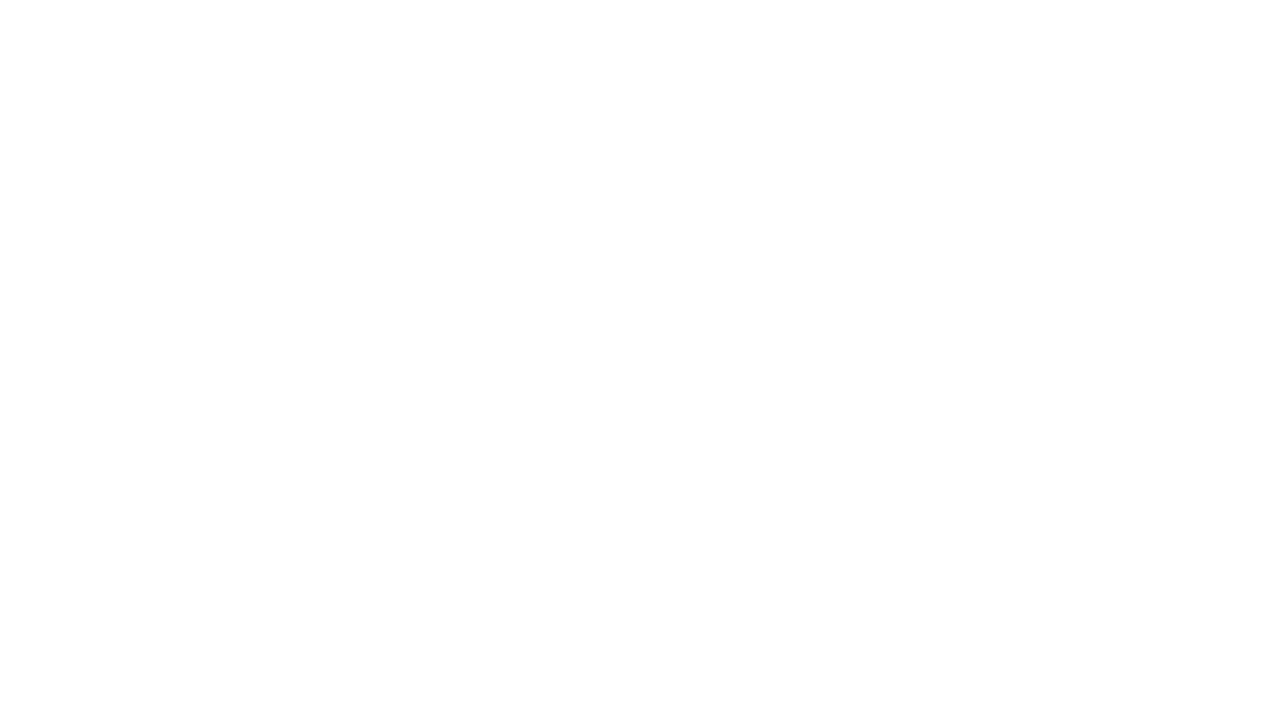

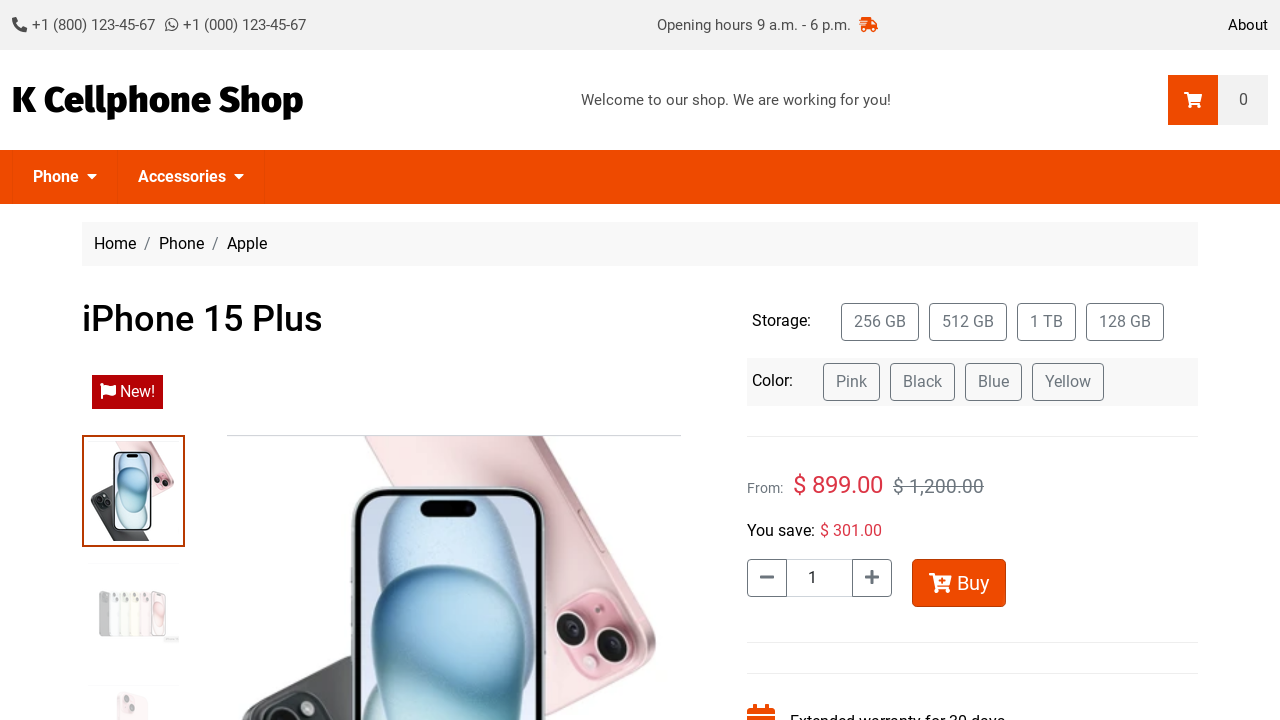